Tests JavaScript confirmation alert handling by clicking a button to trigger the alert, accepting it, and verifying the result message is displayed.

Starting URL: https://training-support.net/webelements/alerts

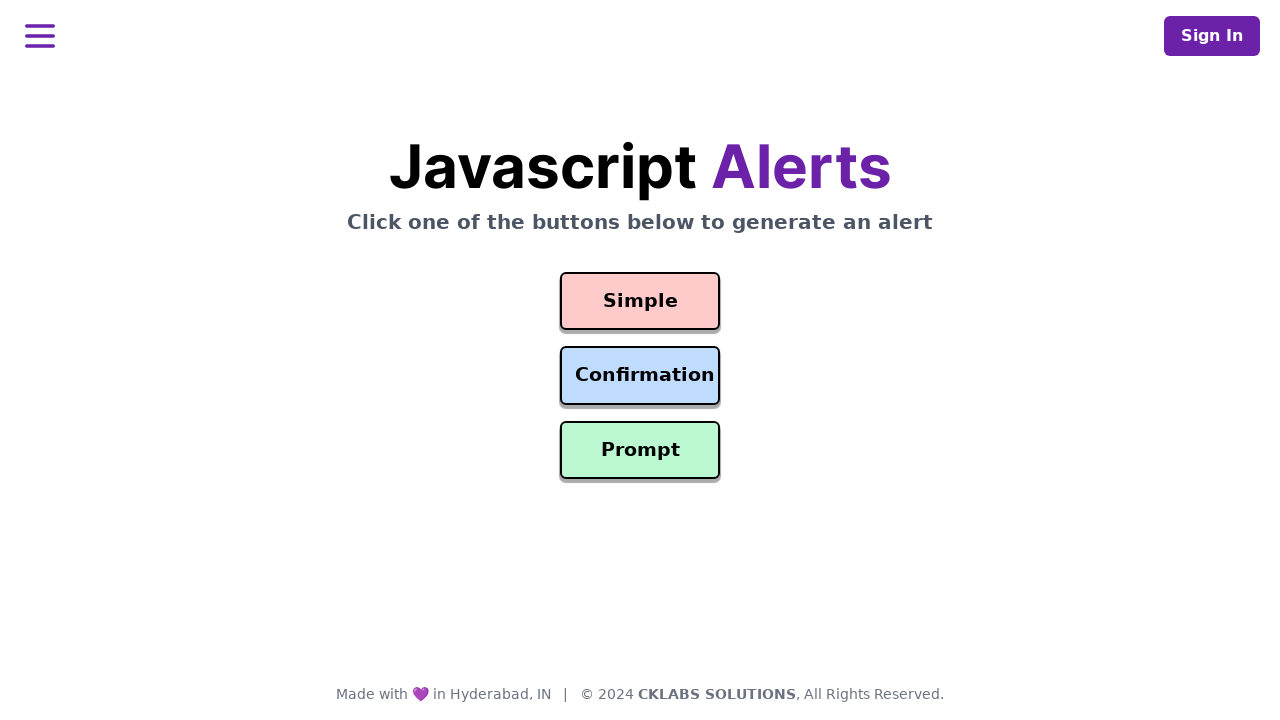

Clicked confirmation button to trigger alert at (640, 376) on #confirmation
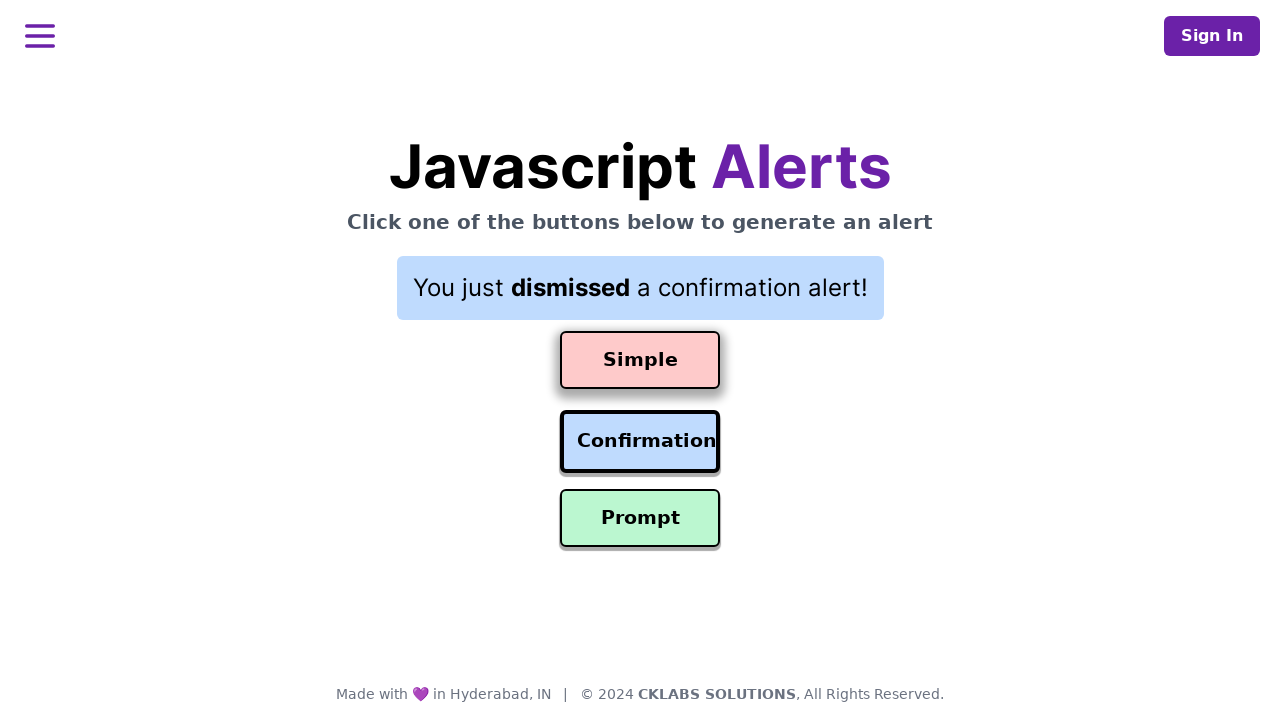

Set up dialog handler to accept confirmation alert
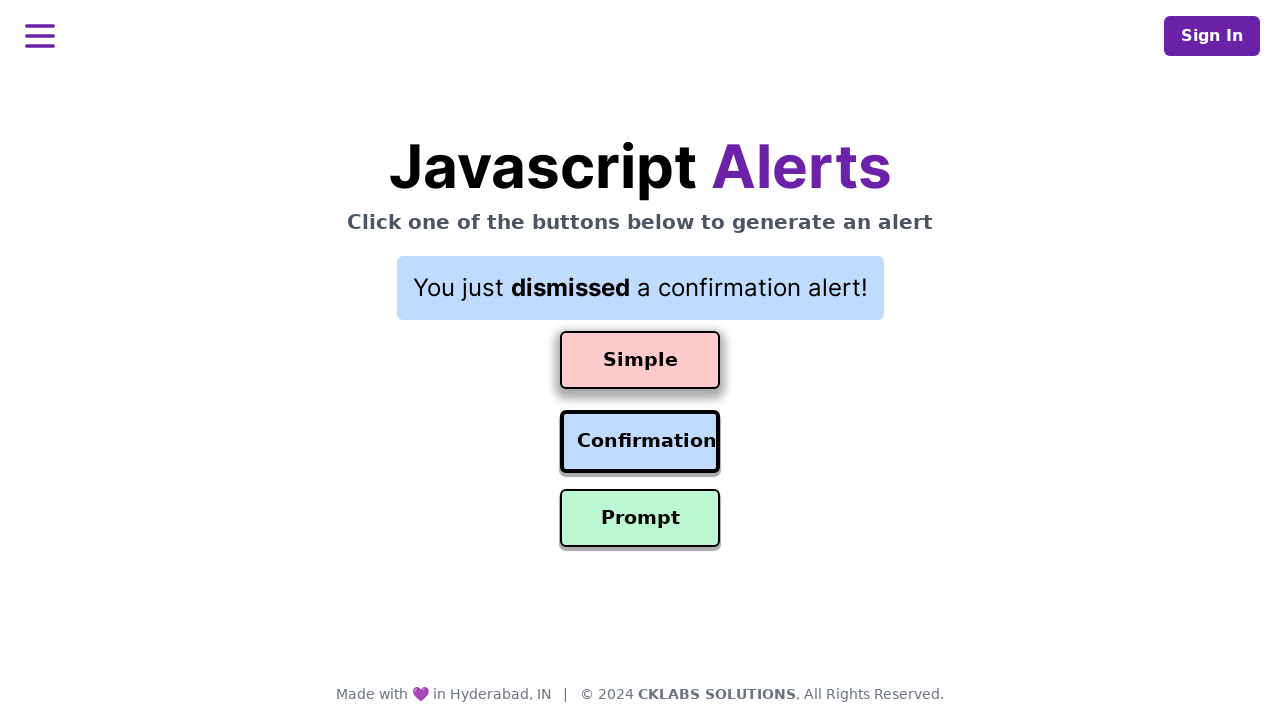

Result message element is now displayed after accepting alert
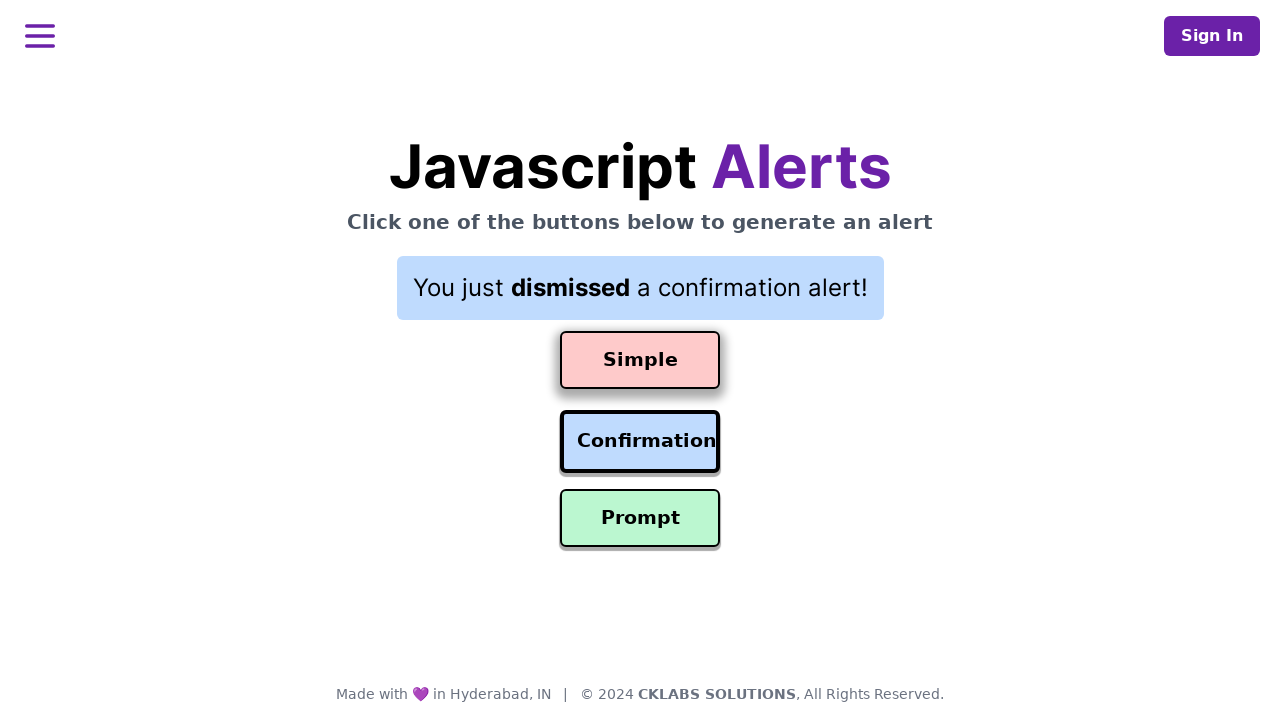

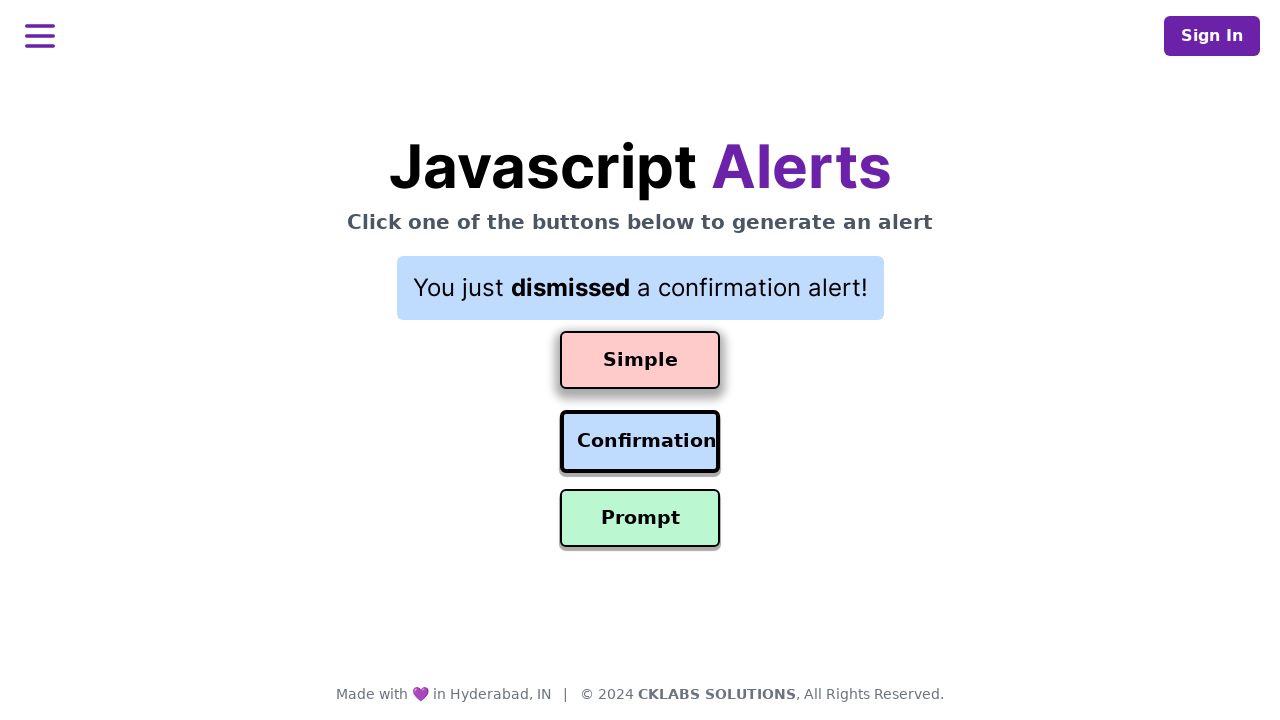